Navigates to the FiveM servers page and scrolls through the content to load images, verifying that images are present on the page.

Starting URL: https://servers.fivem.net/

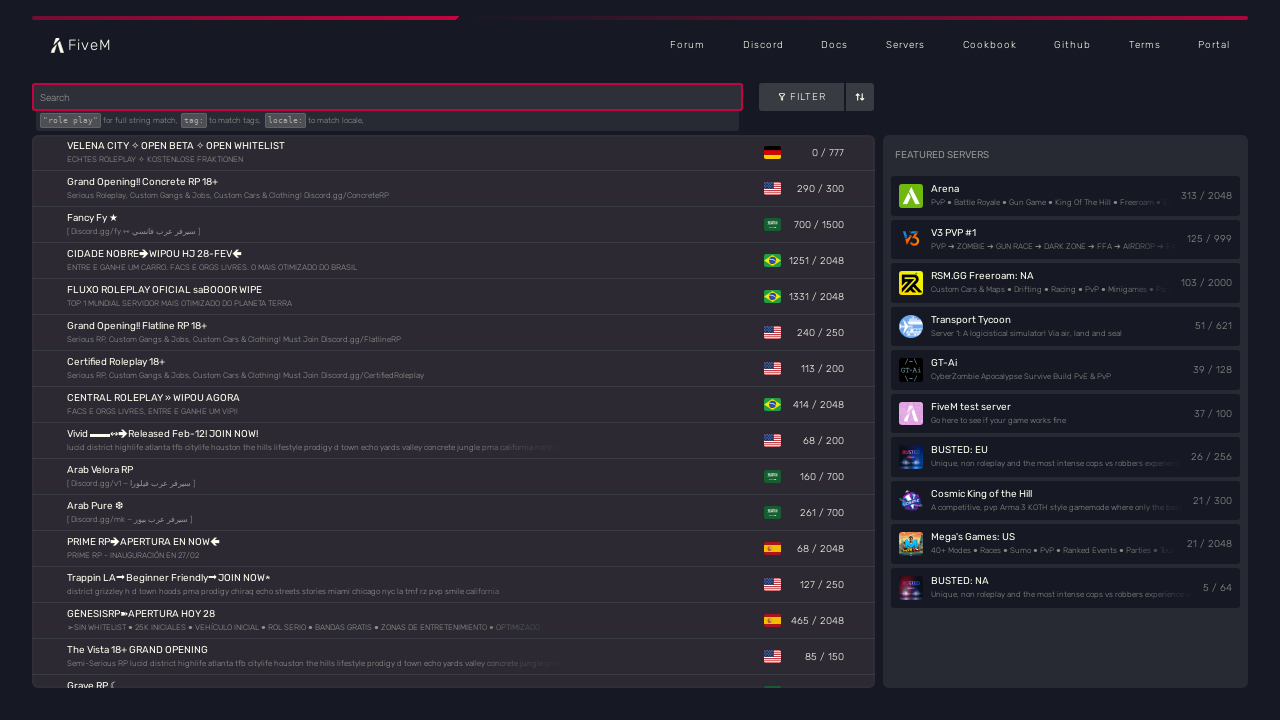

Waited for images to load on FiveM servers page
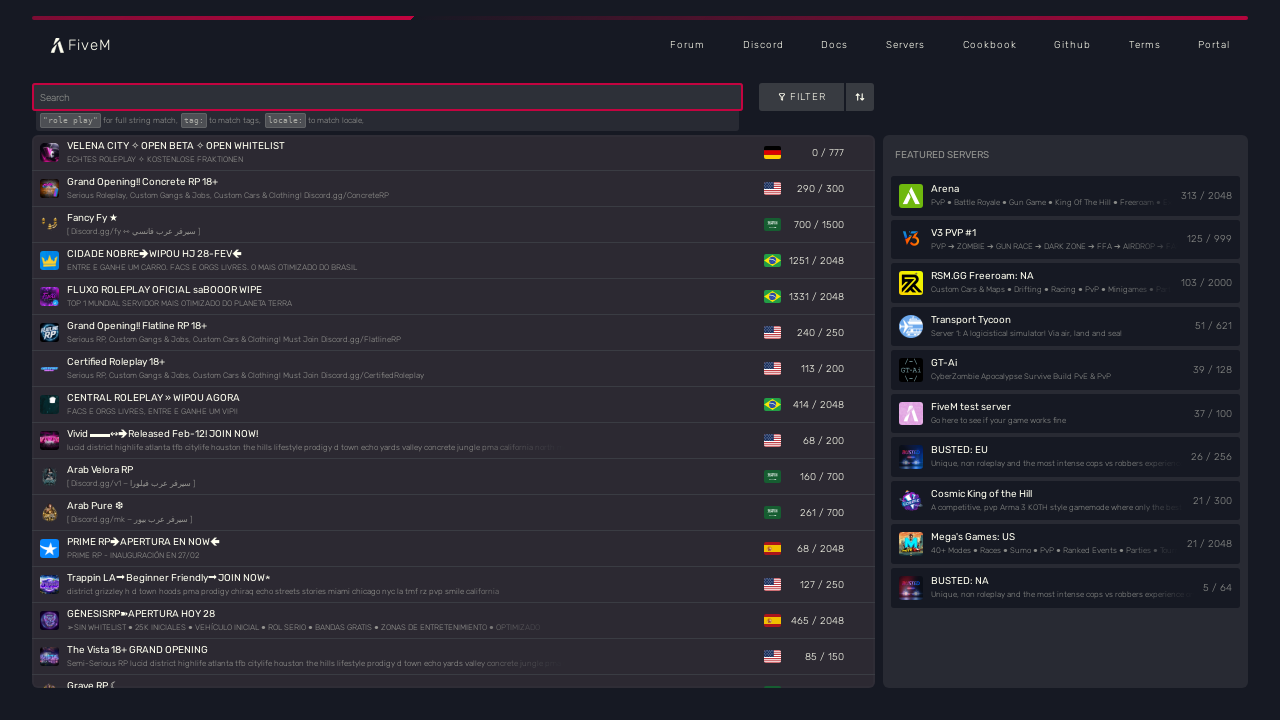

Scrolled down to load more server content
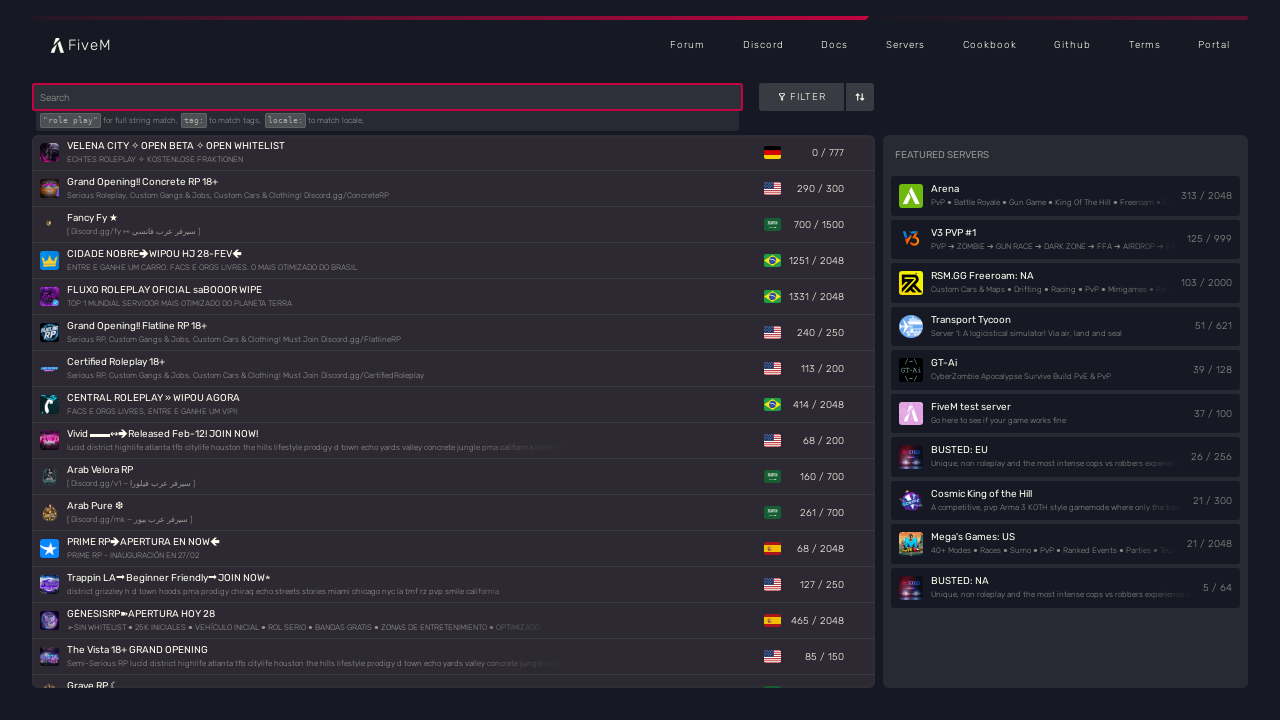

Waited 2 seconds for additional content to load
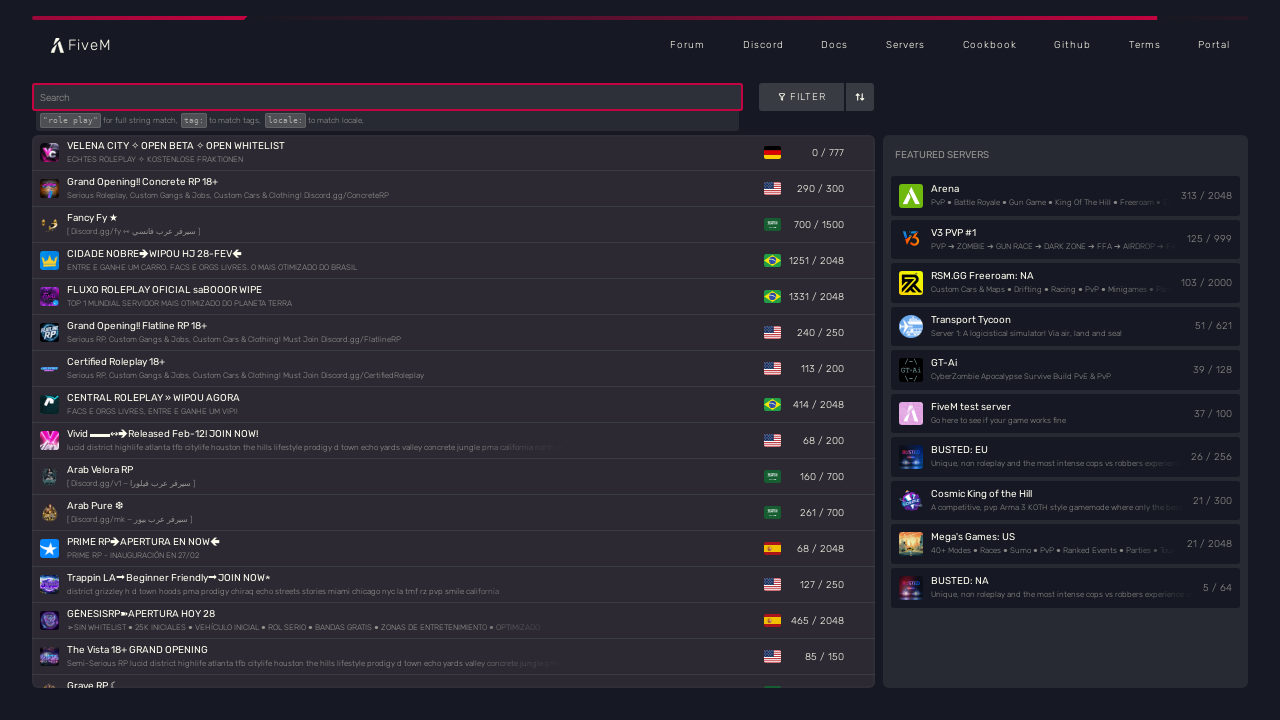

Scrolled down again to load further server content
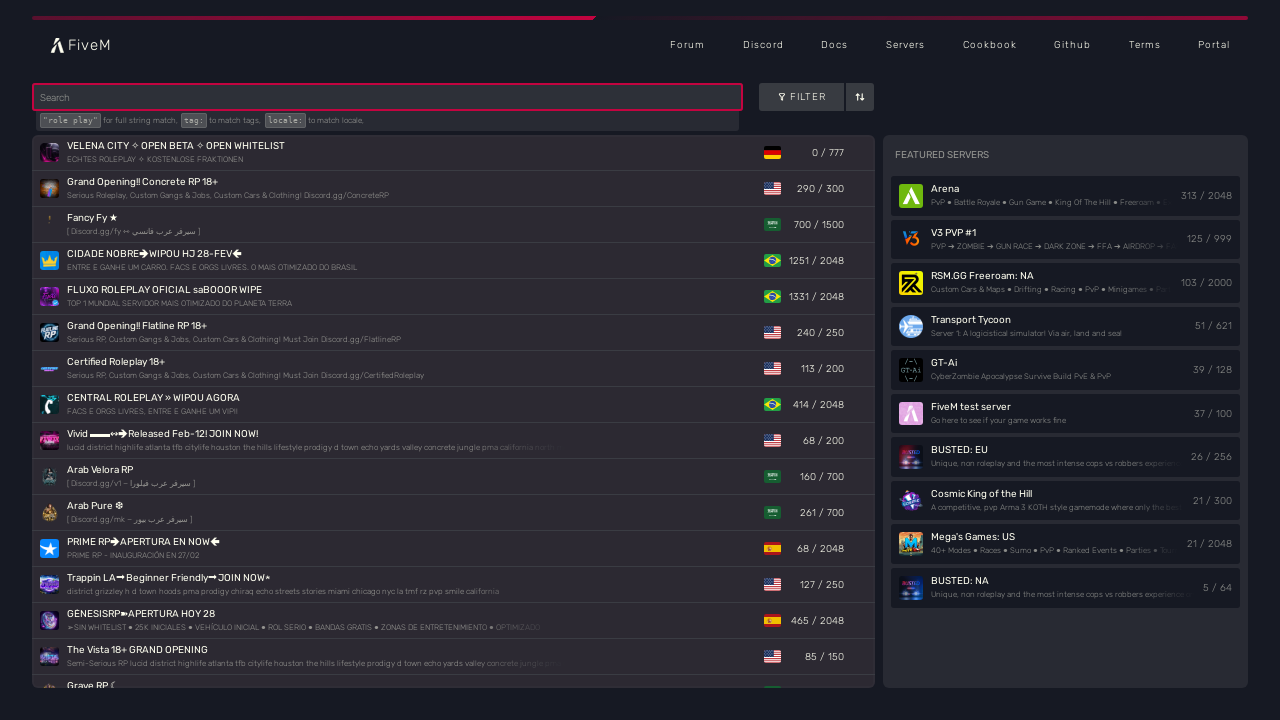

Waited 2 seconds for additional content to load
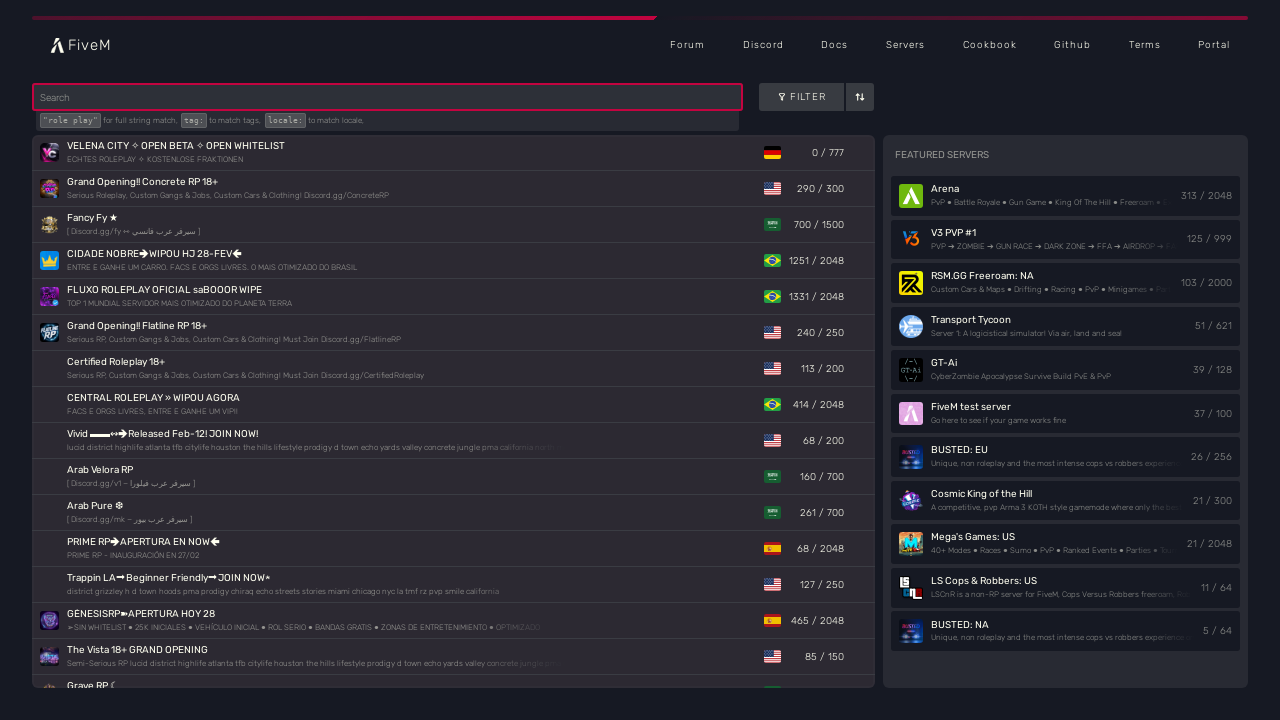

Verified images are present after scrolling through content
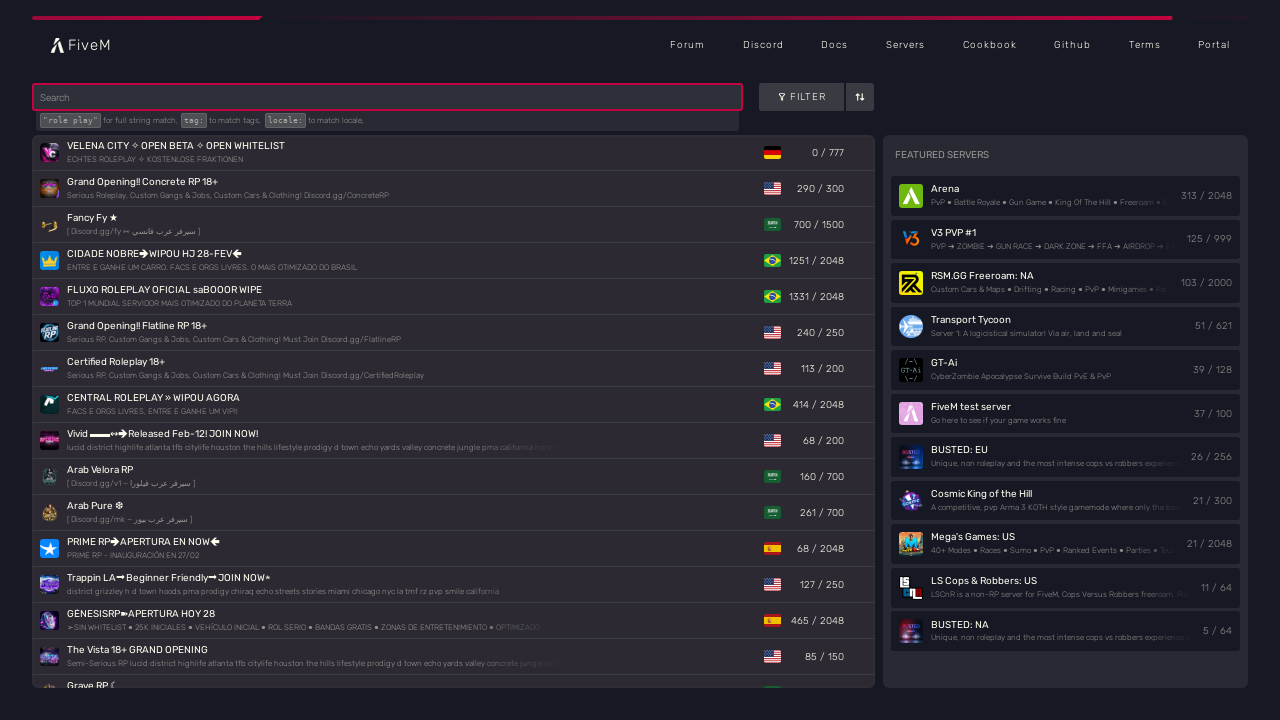

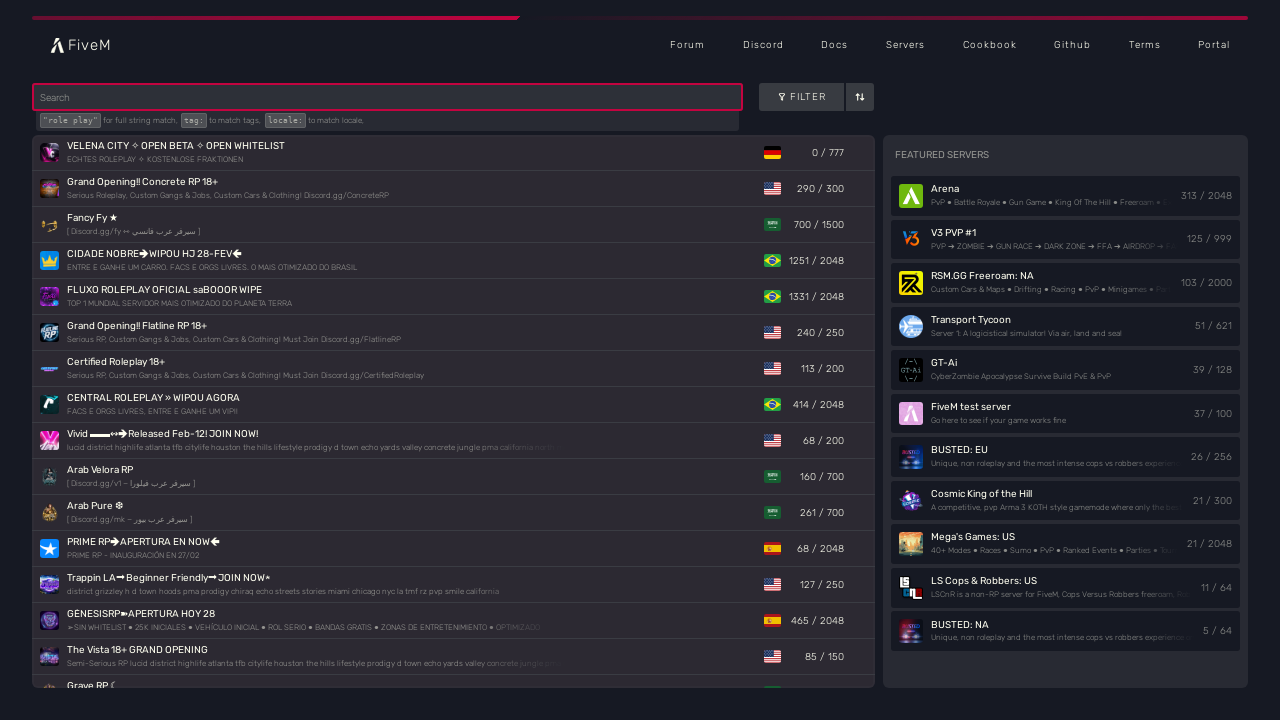